Checks if an email input element is displayed on the page

Starting URL: https://www.selenium.dev/selenium/web/inputs.html

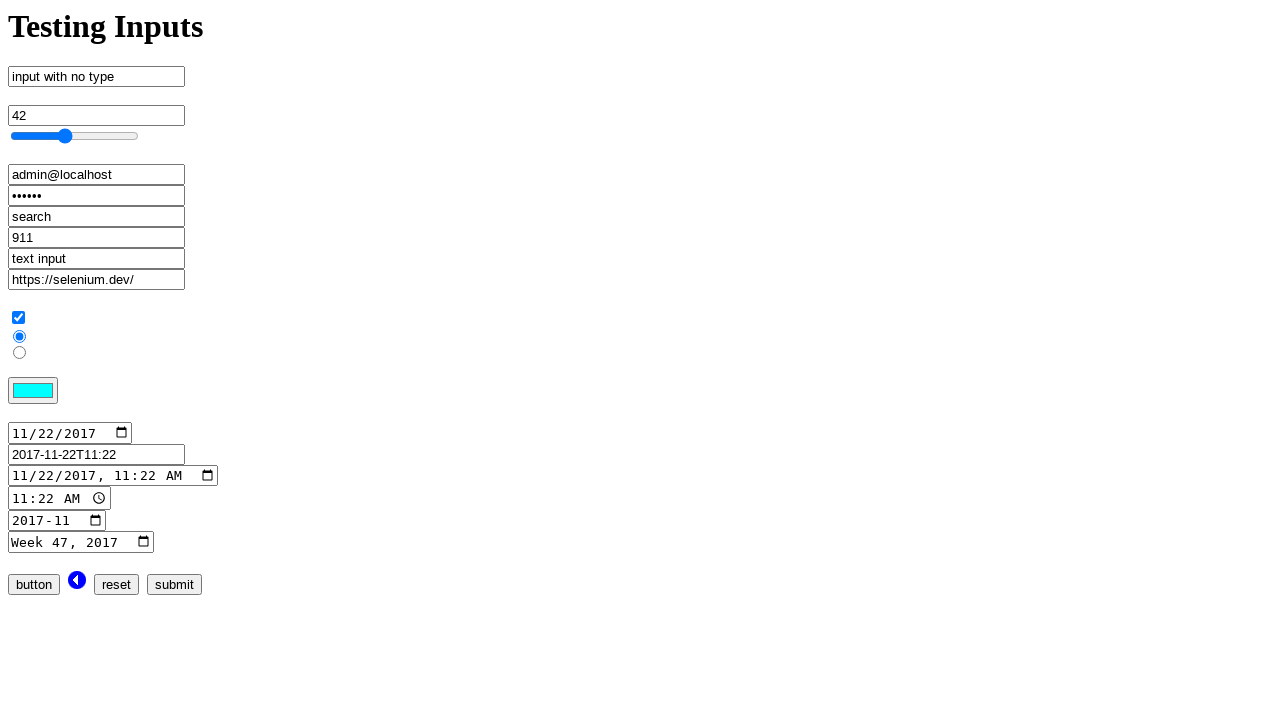

Navigated to inputs test page
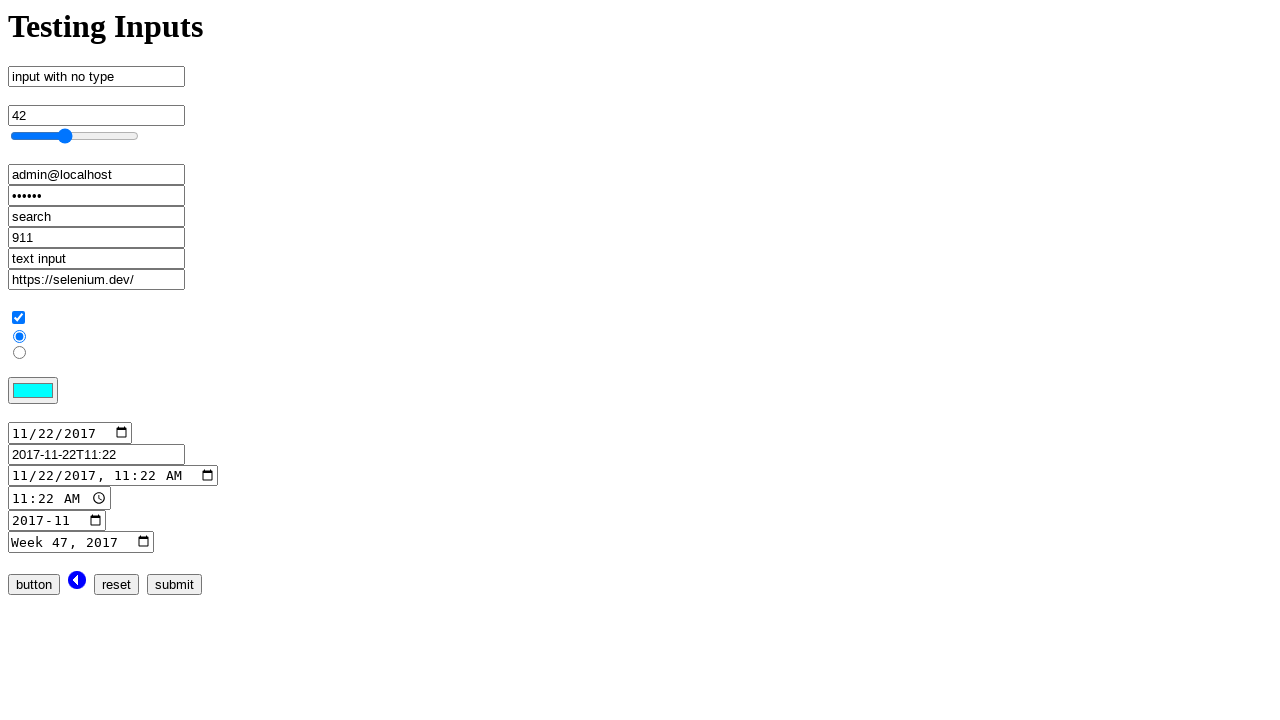

Checked if email input element is displayed
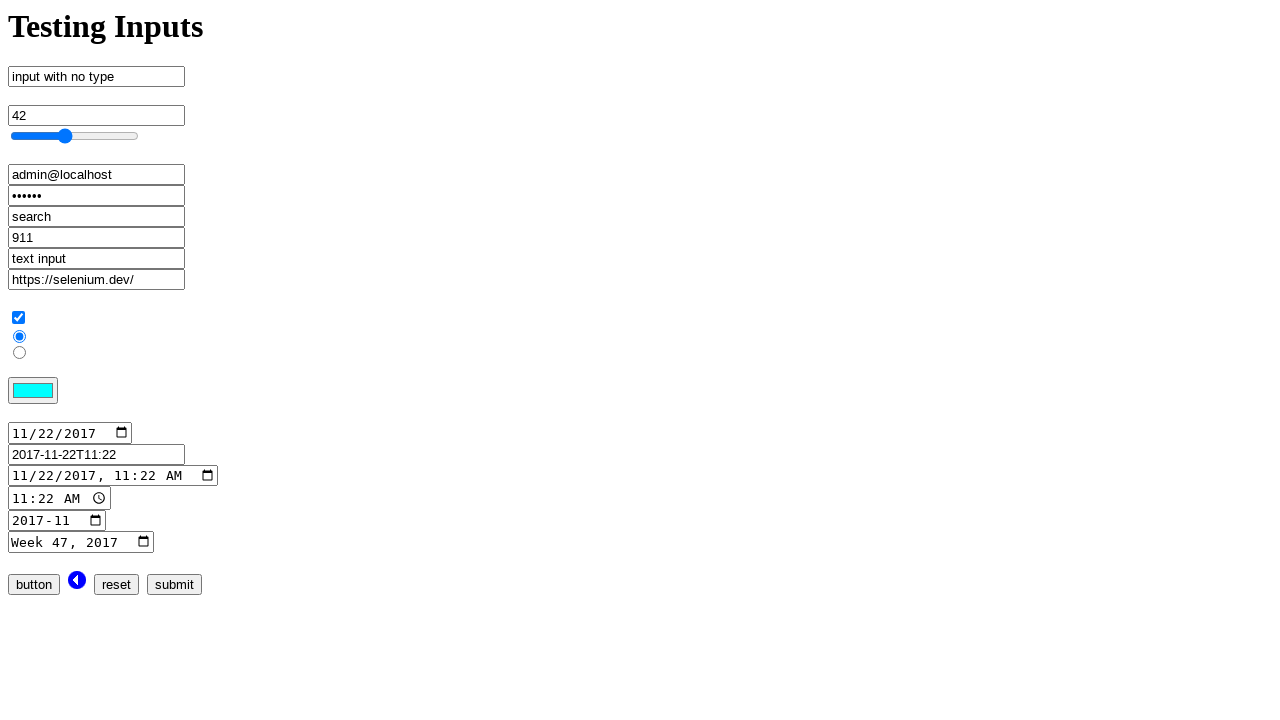

Assertion passed: email input is displayed
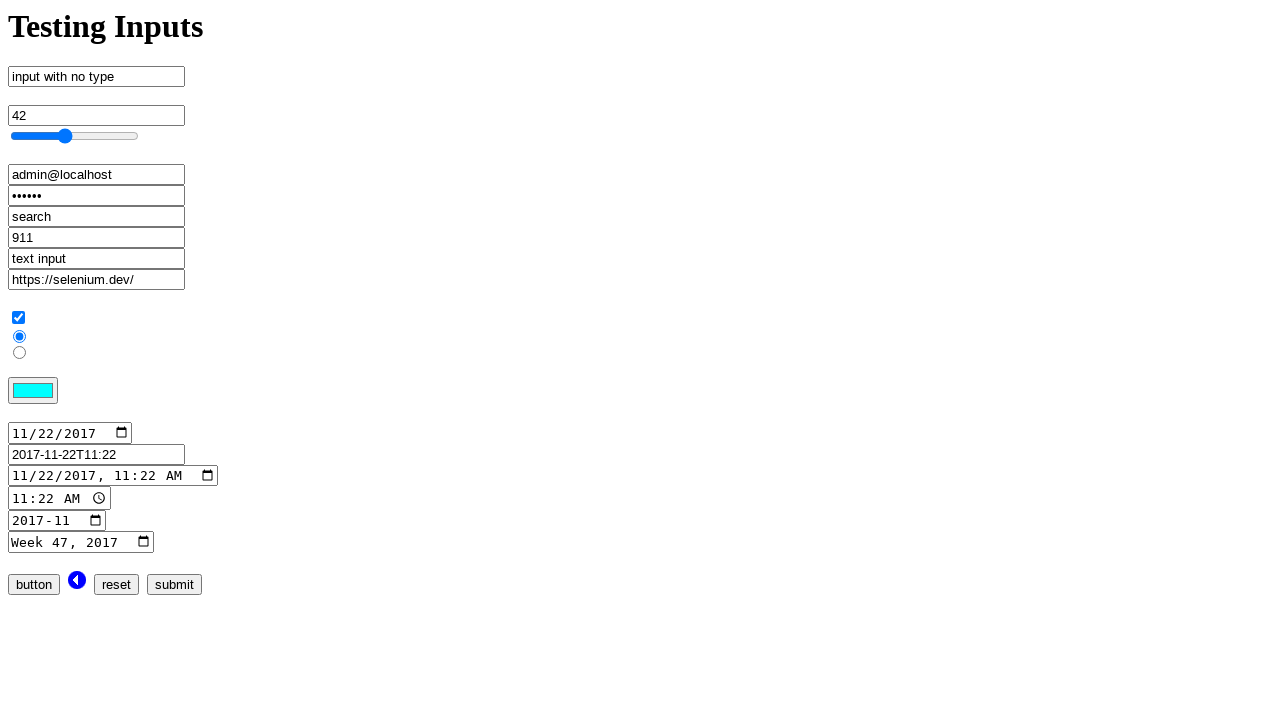

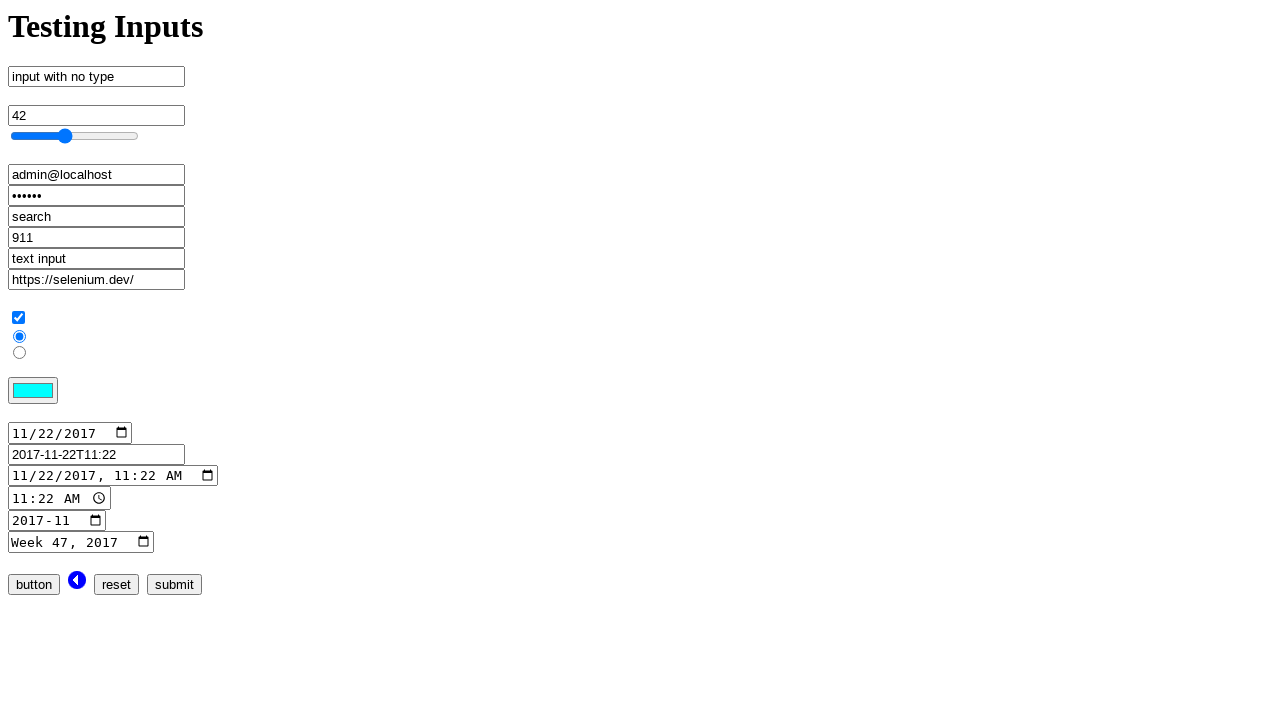